Selects dropdown option by index (Option 1) and verifies the selection

Starting URL: https://the-internet.herokuapp.com/dropdown

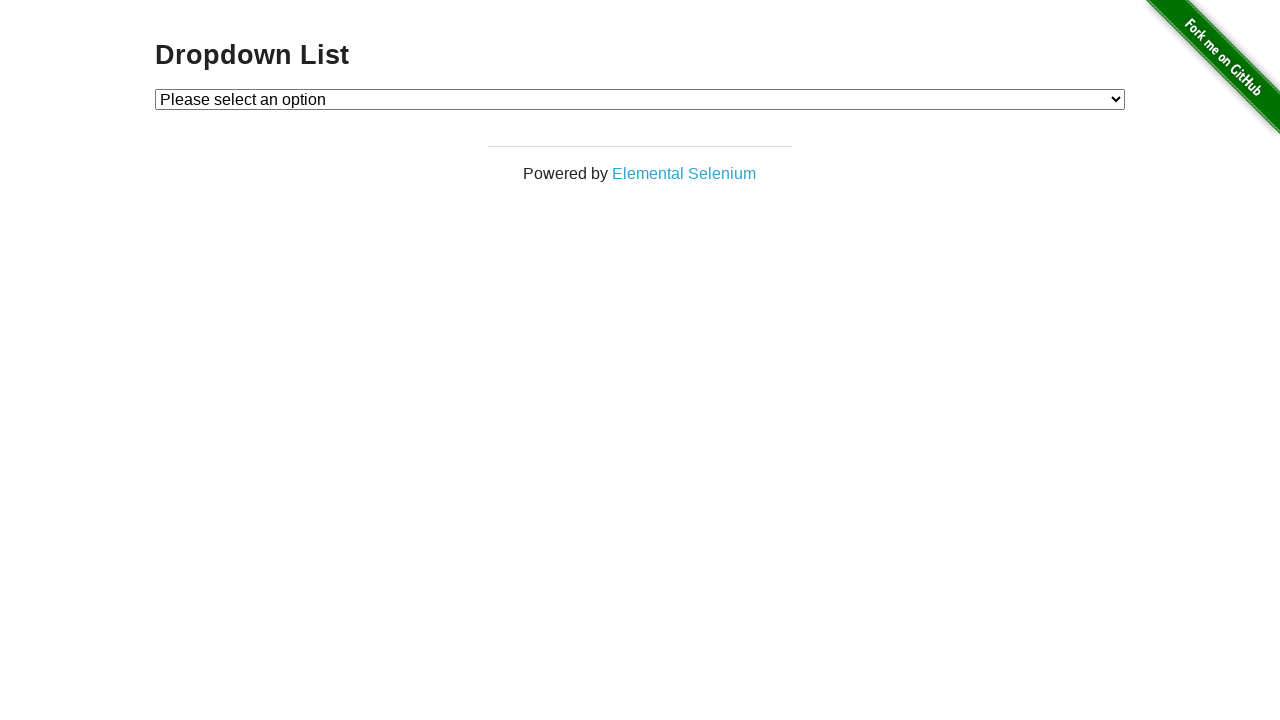

Selected dropdown option at index 1 (Option 1) on #dropdown
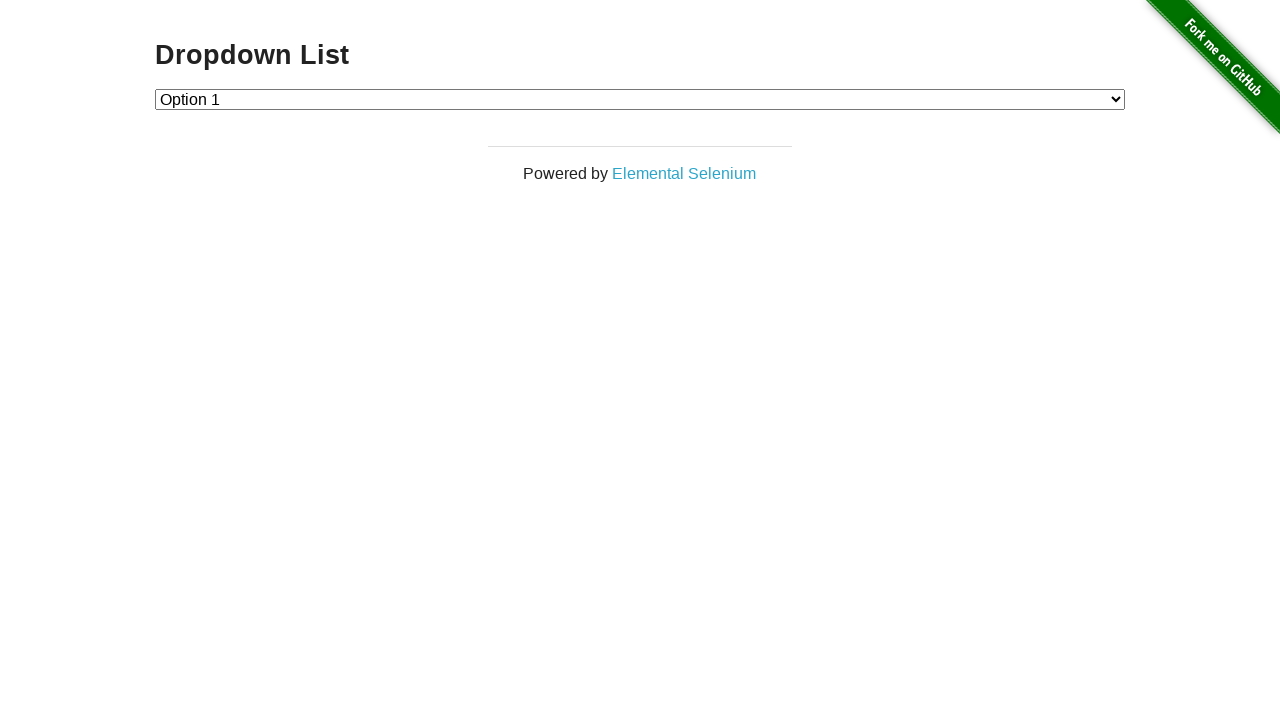

Retrieved selected dropdown value
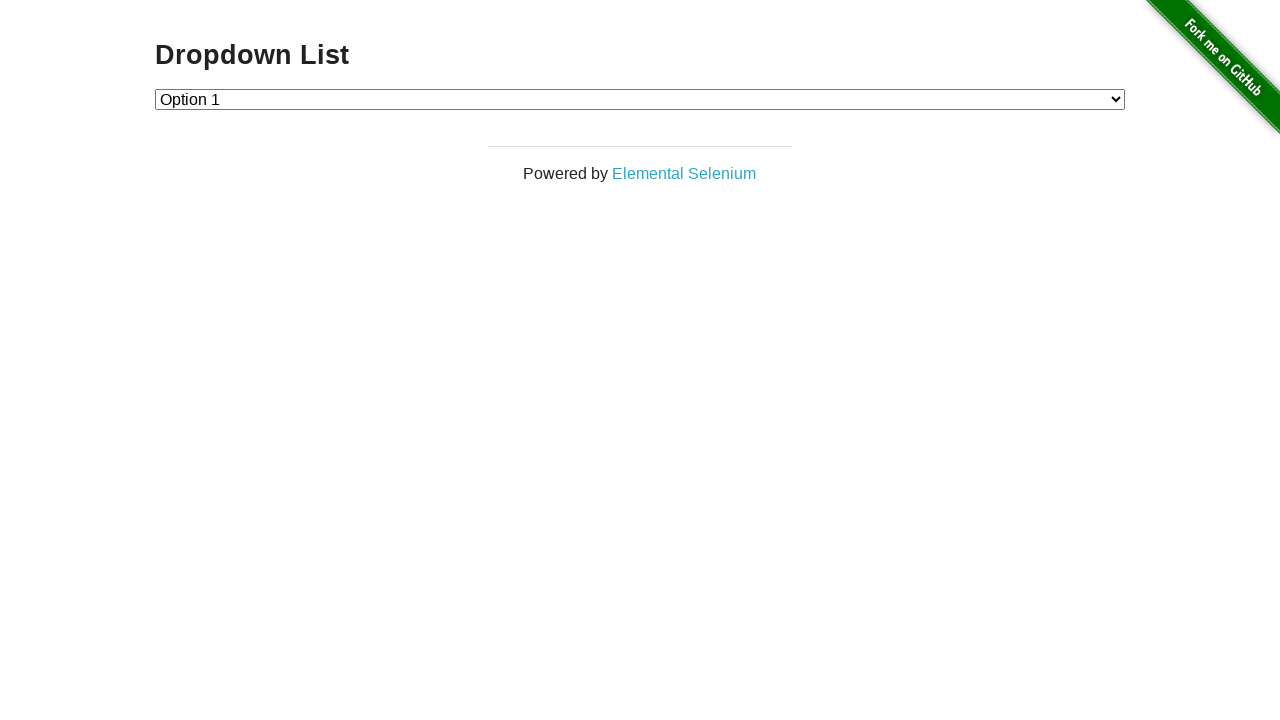

Verified selection: Option 1
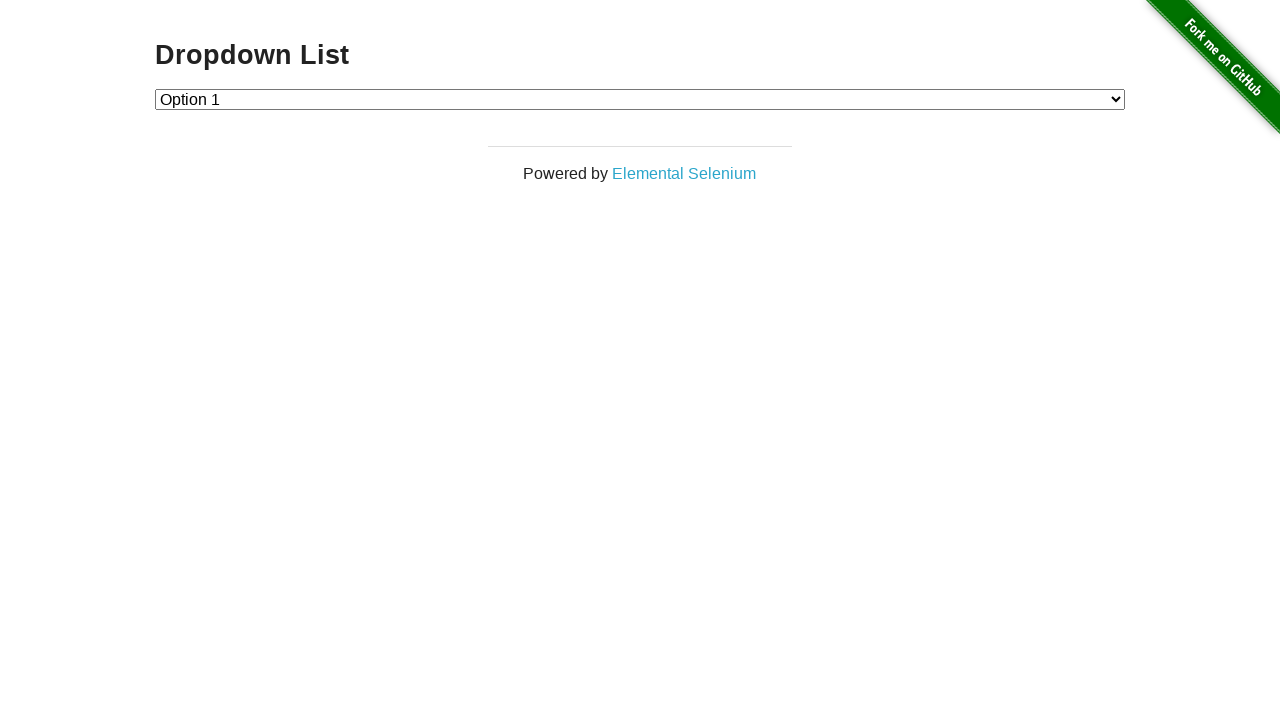

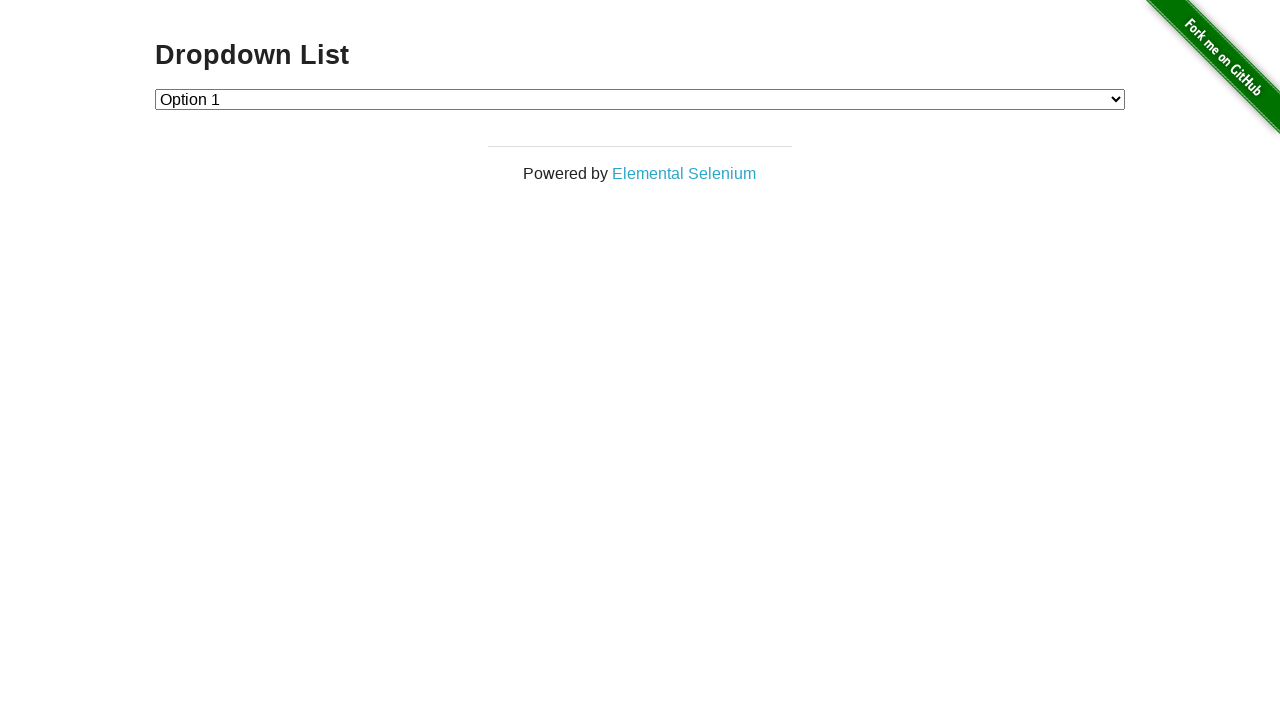